Tests iframe interaction by switching to an iframe context, clicking a link, and verifying text content within the iframe

Starting URL: https://rahulshettyacademy.com/AutomationPractice/

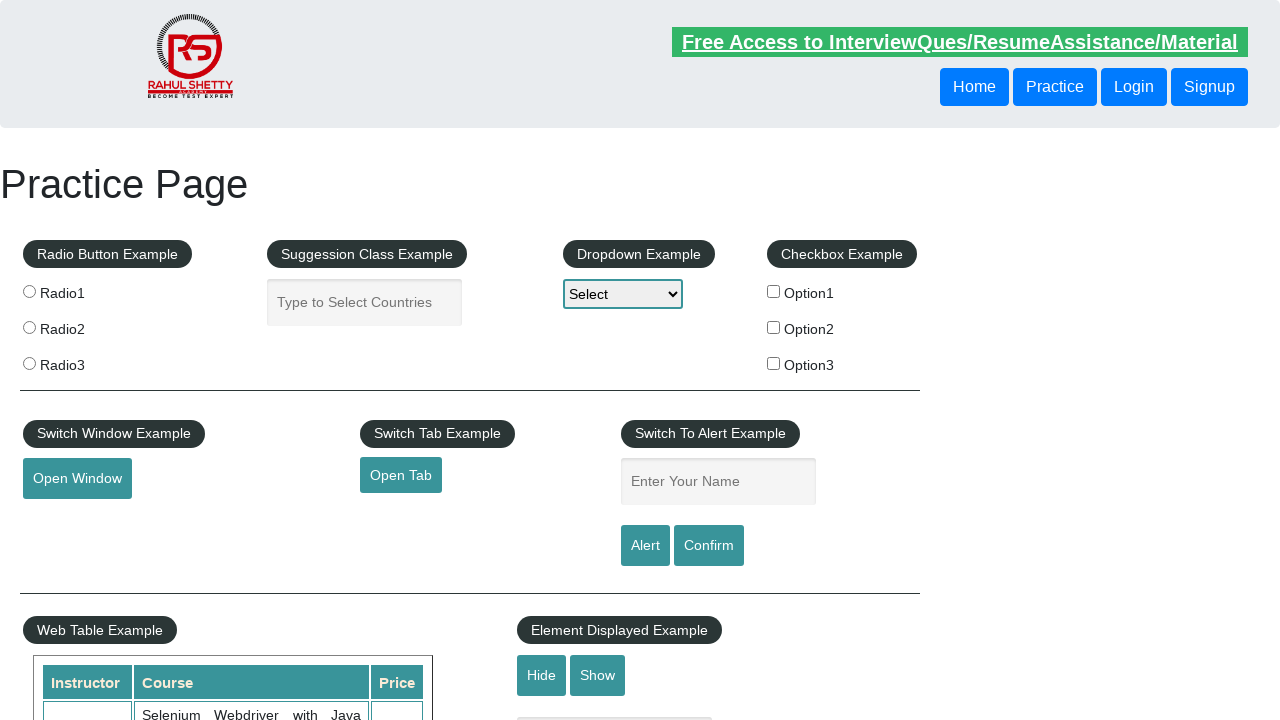

Located iframe with id 'courses-iframe'
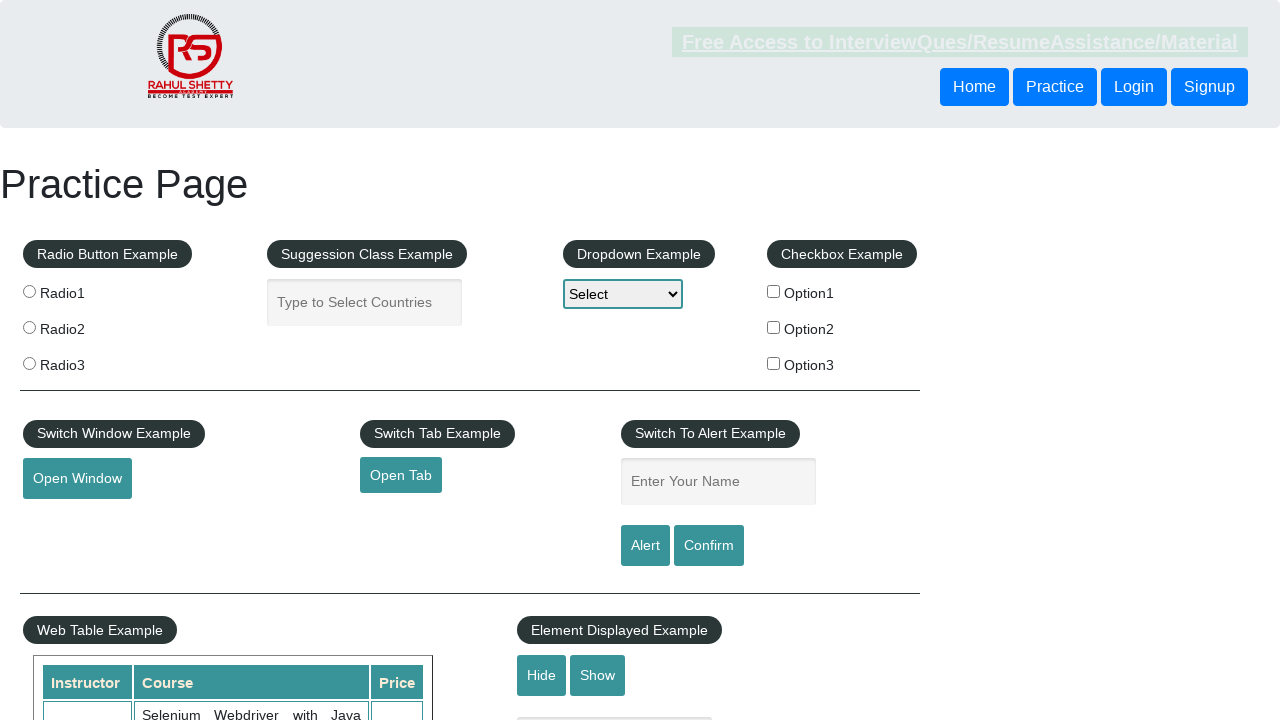

Clicked 'All Access plan' link within iframe at (307, 360) on #courses-iframe >> internal:control=enter-frame >> internal:role=link[name="All 
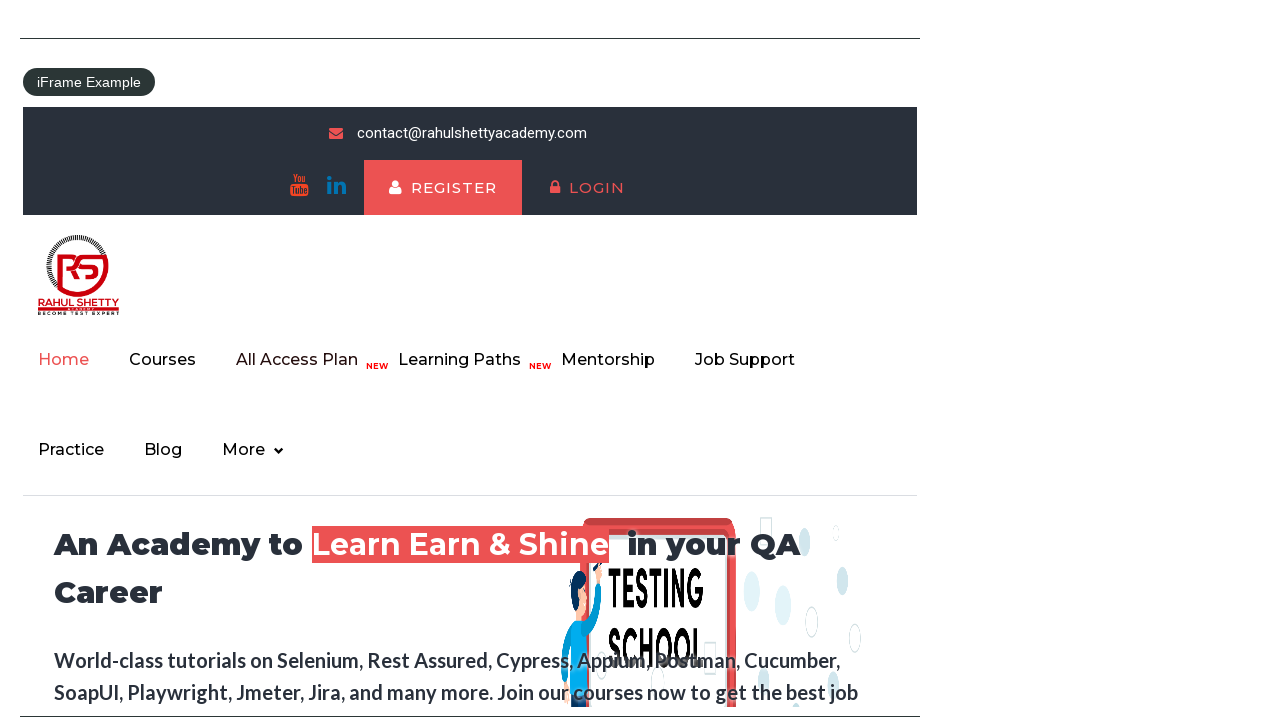

Verified iframe body contains text 'Happy Subscibers'
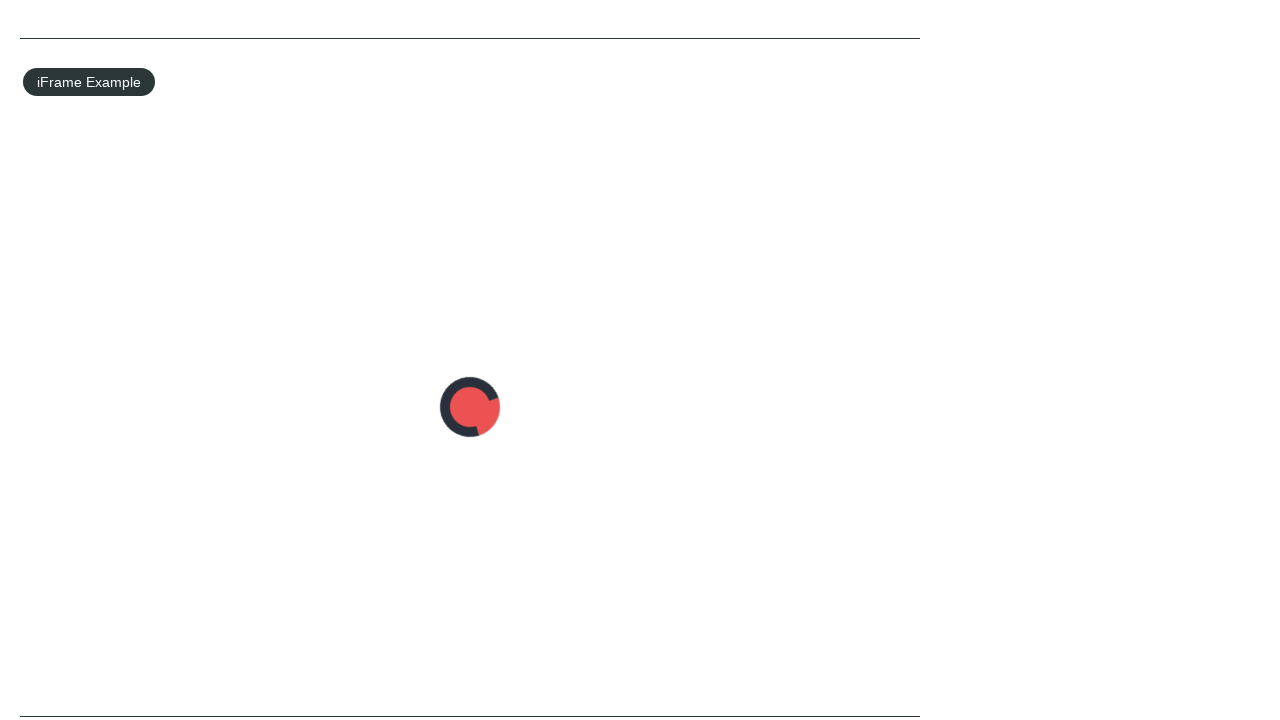

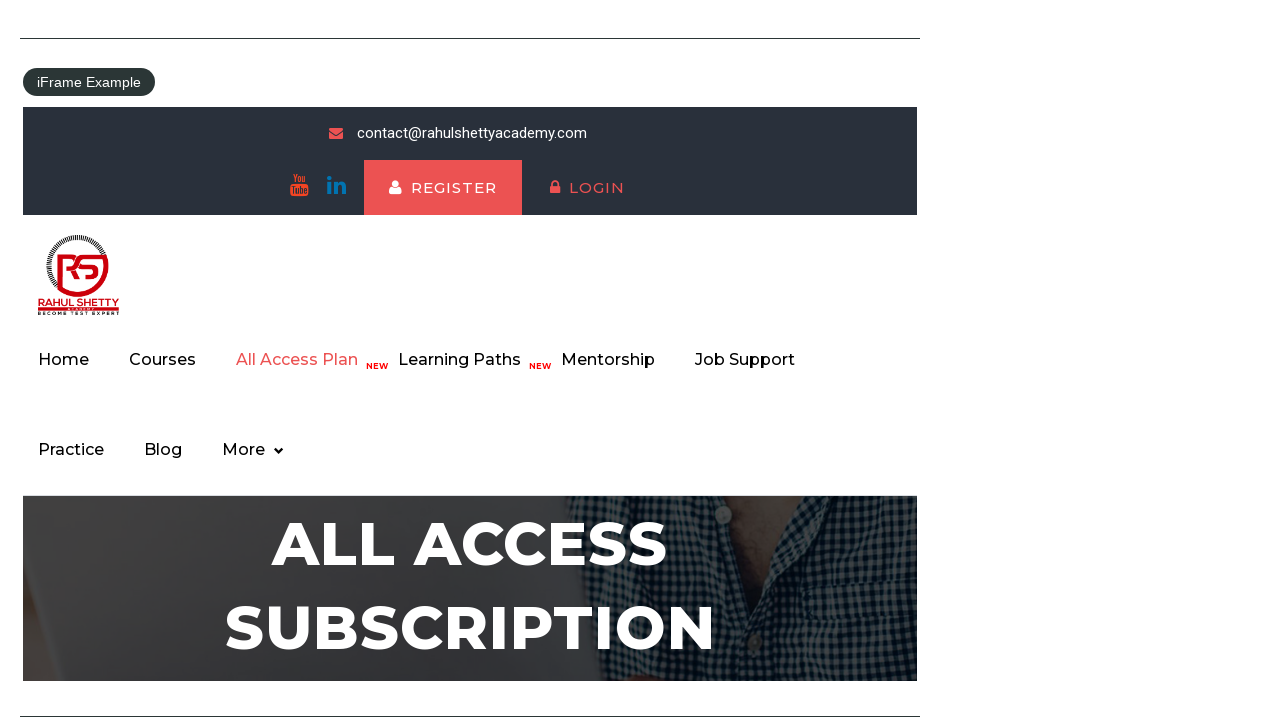